Navigates to Top List page and verifies there are 25 languages in the top rated table

Starting URL: http://www.99-bottles-of-beer.net/

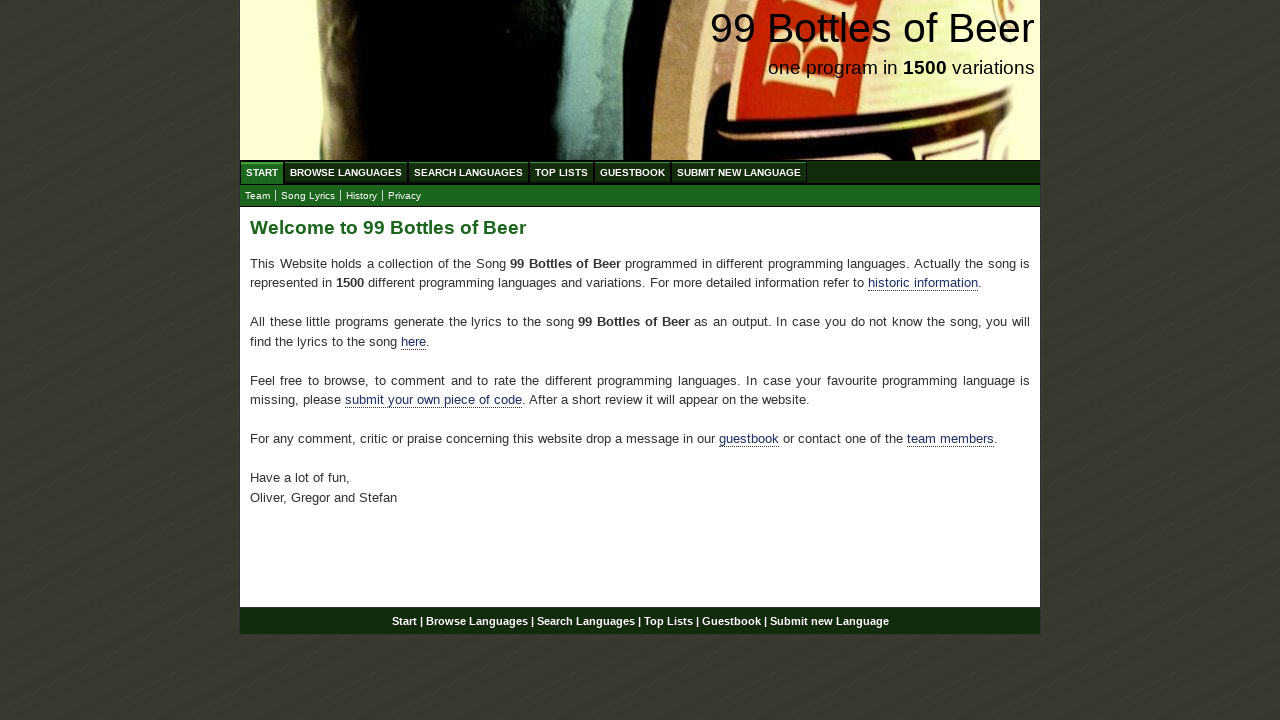

Clicked on Top List menu at (562, 172) on text=Top List
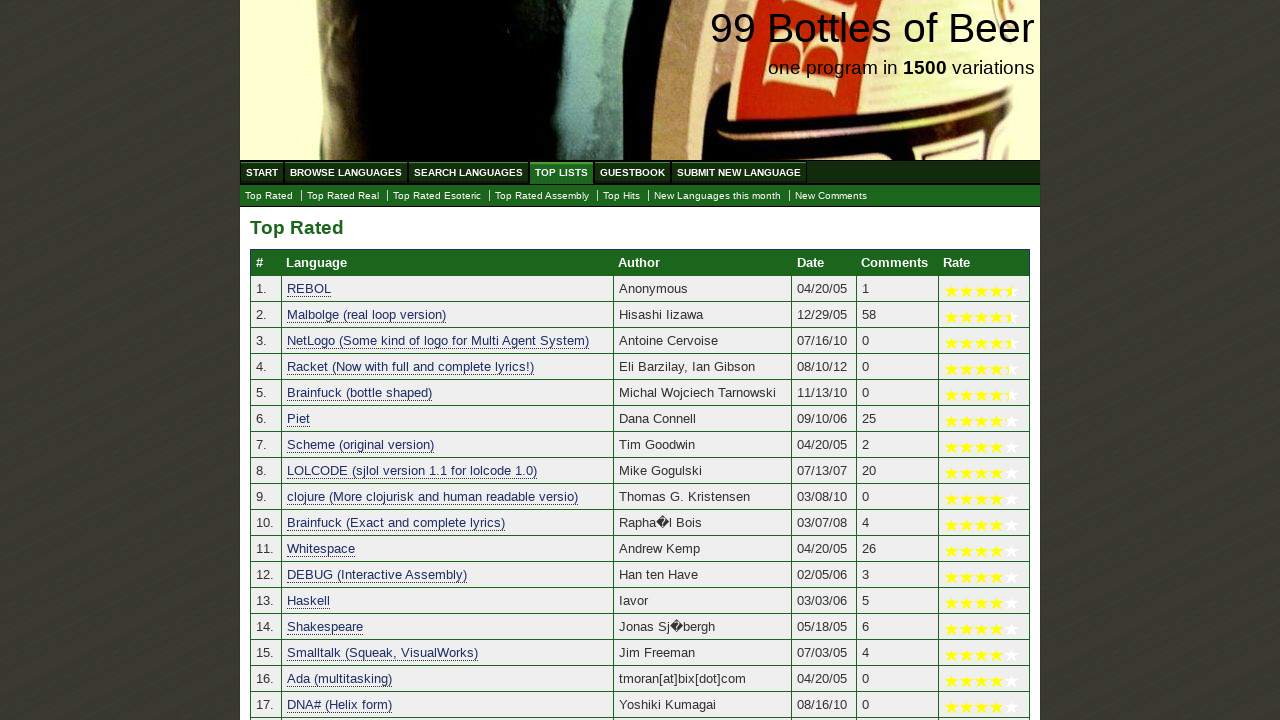

Top rated table loaded
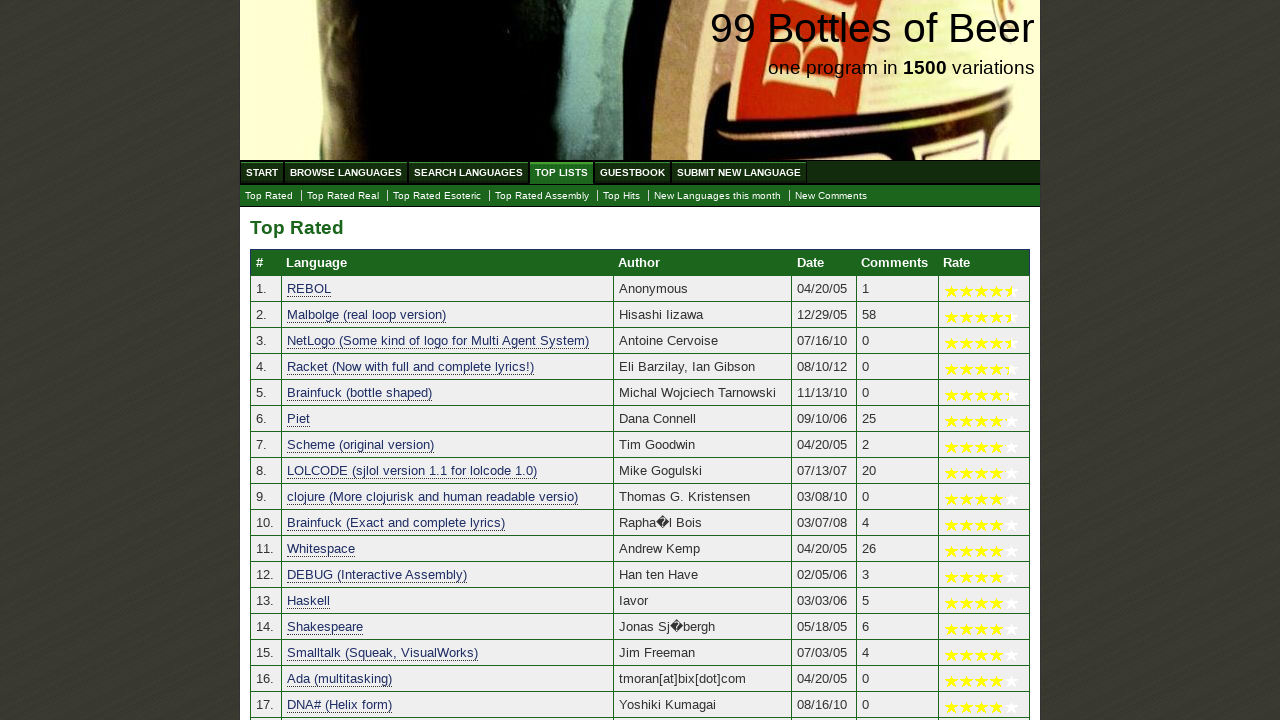

Counted 25 language links in the top rated table
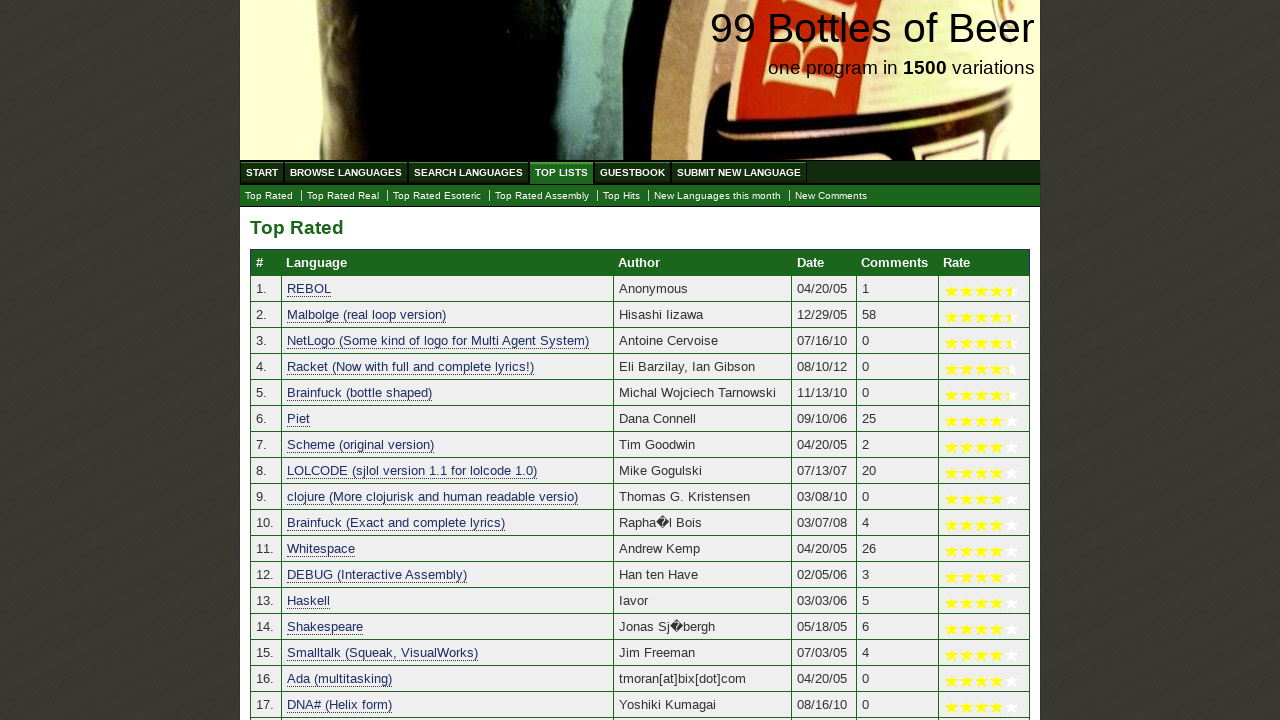

Verified that exactly 25 languages are in the top rated table
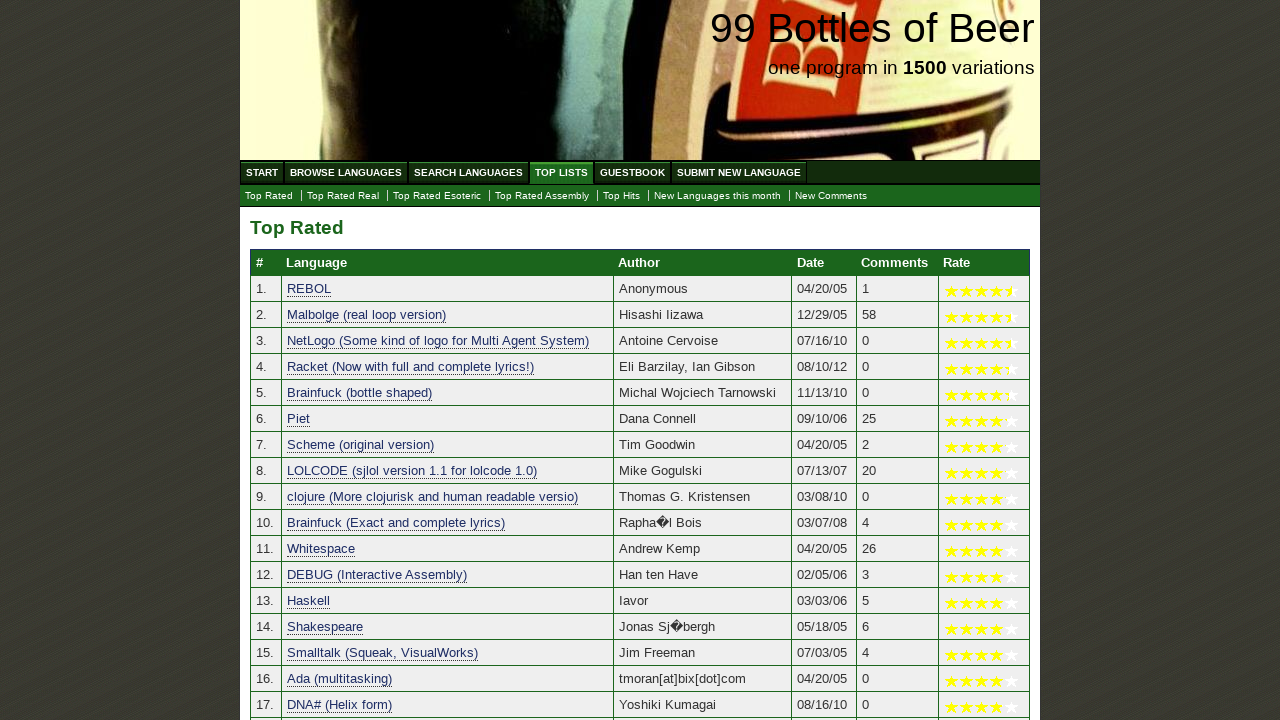

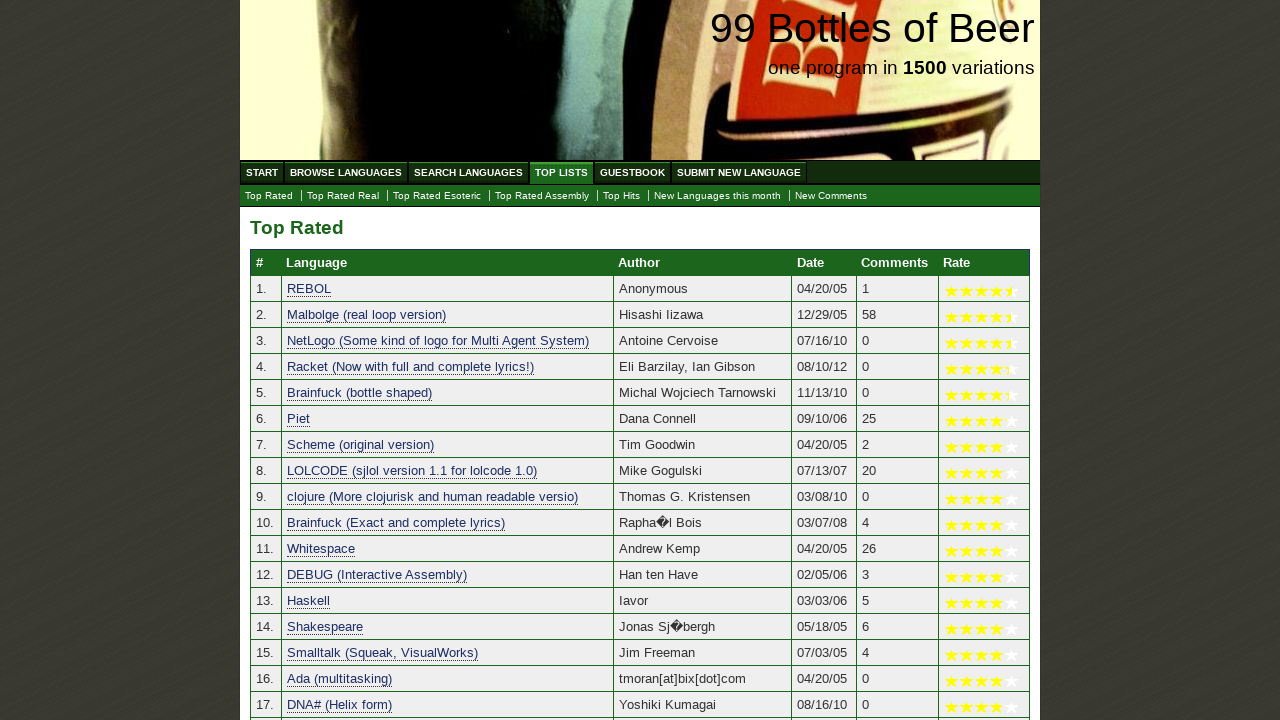